Tests JavaScript alert handling by navigating to a blog page, scrolling down, clicking on a form element to trigger an alert, and accepting the alert dialog.

Starting URL: http://softwaretesting-guru.blogspot.in/p/blog-page.html

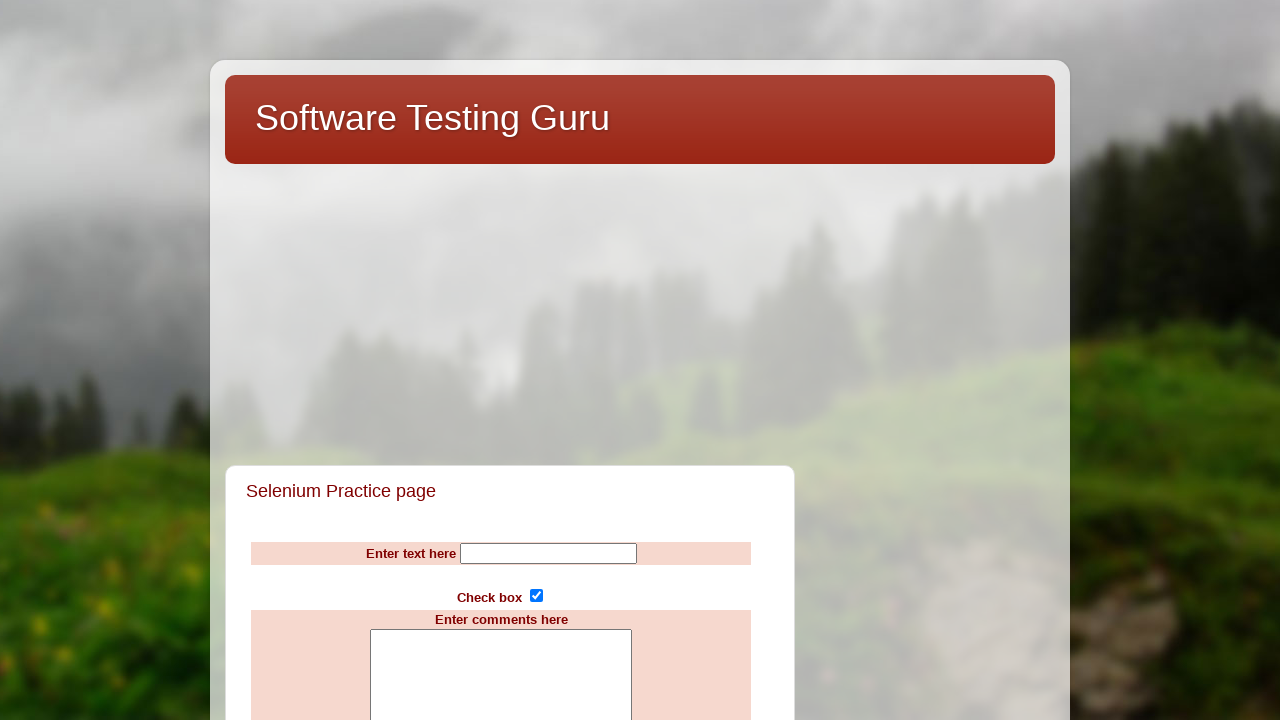

Navigated to blog page
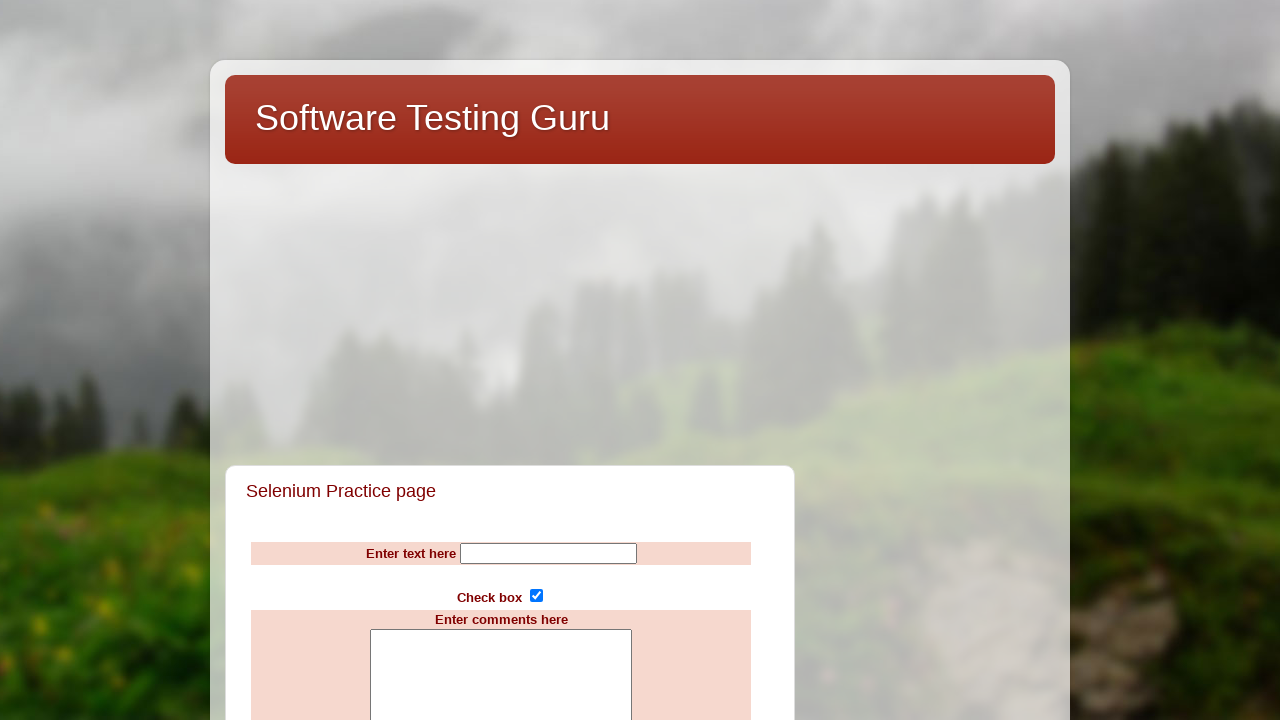

Set viewport size to 1920x1080
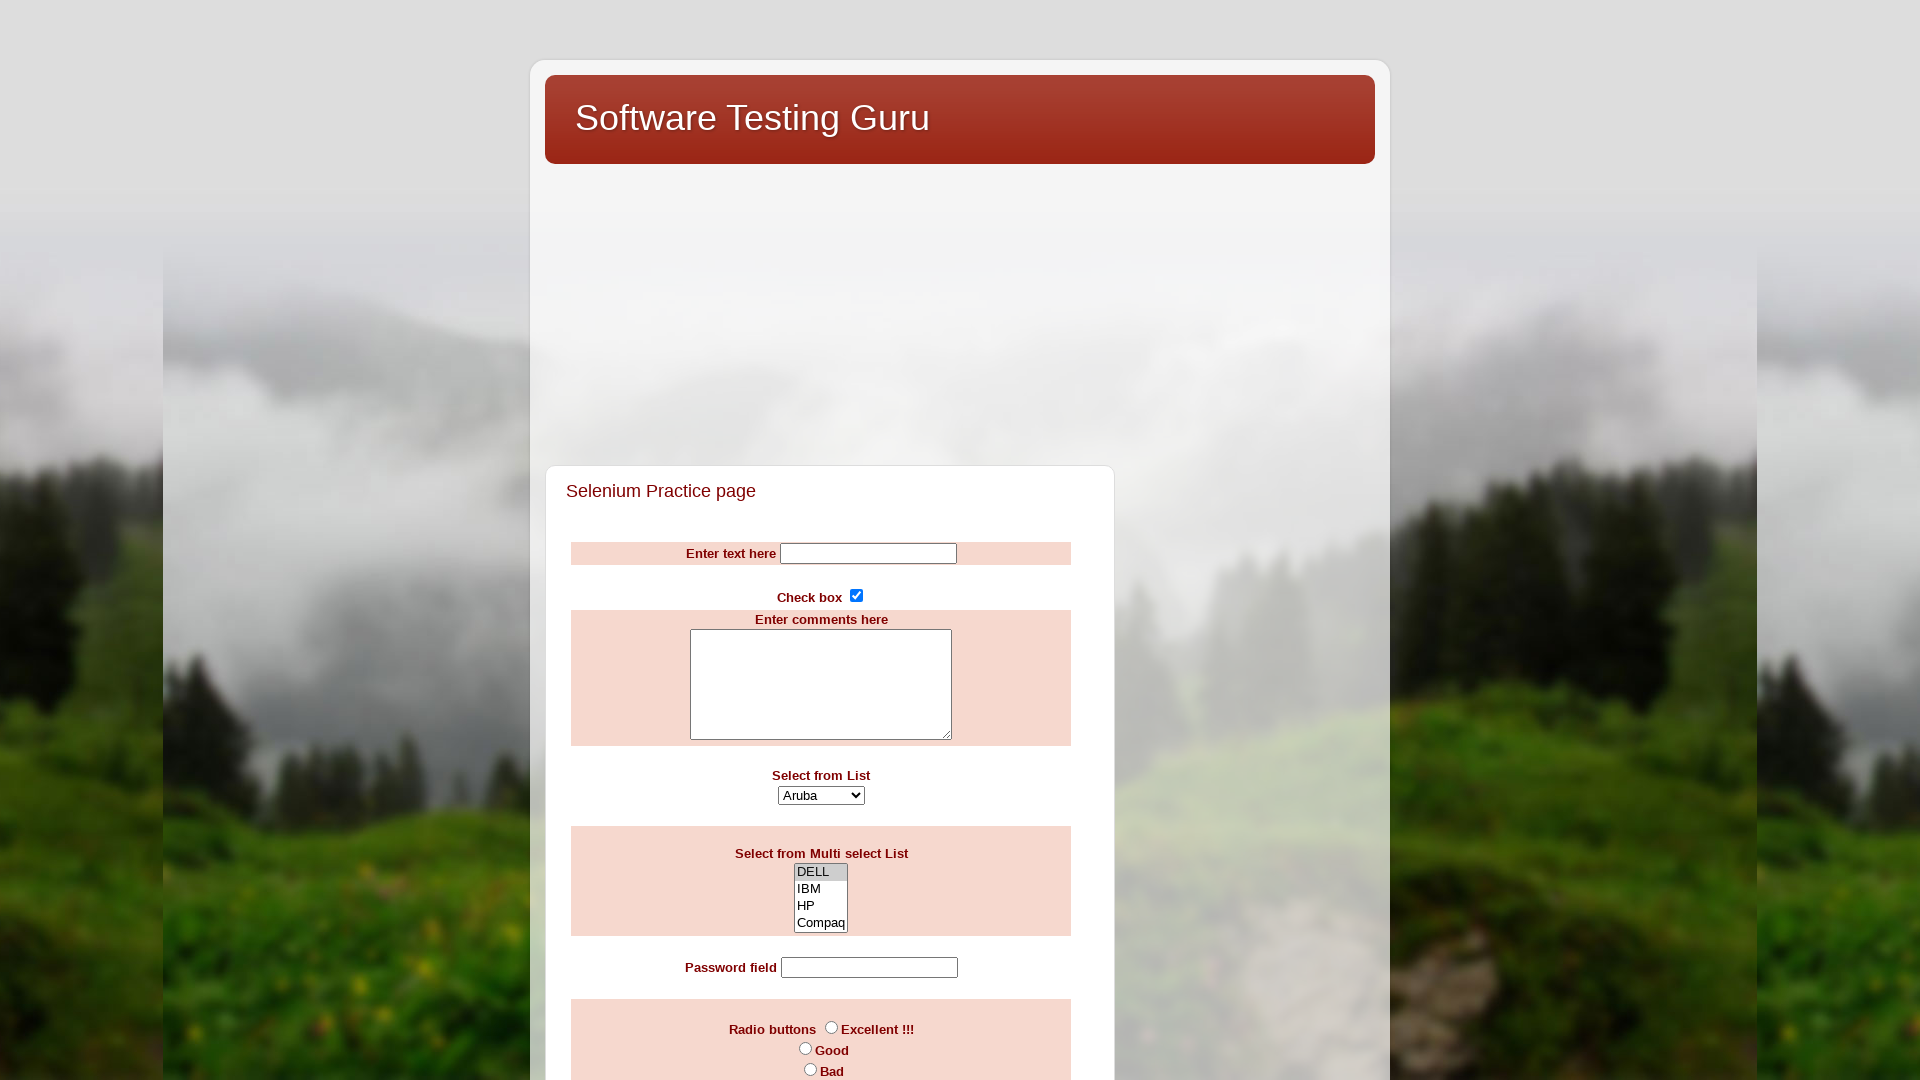

Waited 3 seconds for page to load
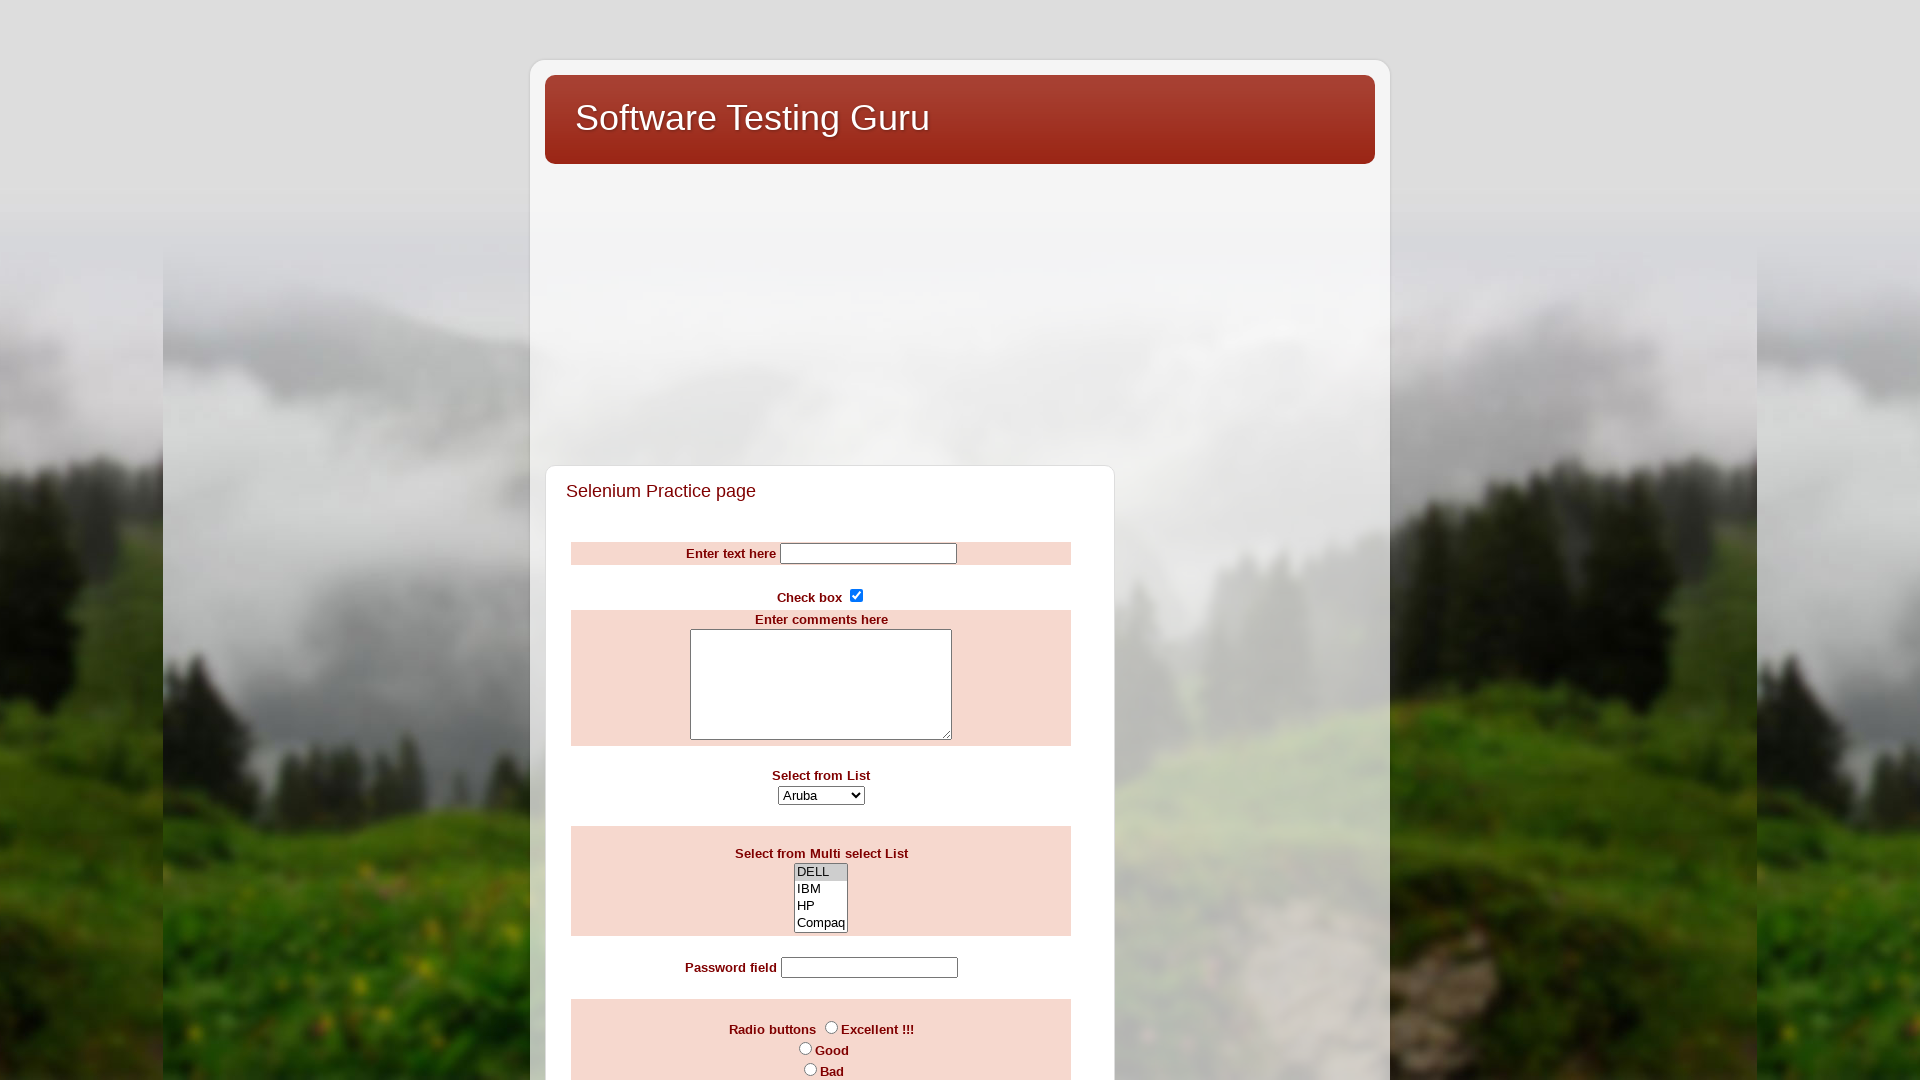

Scrolled down the page using PageDown key
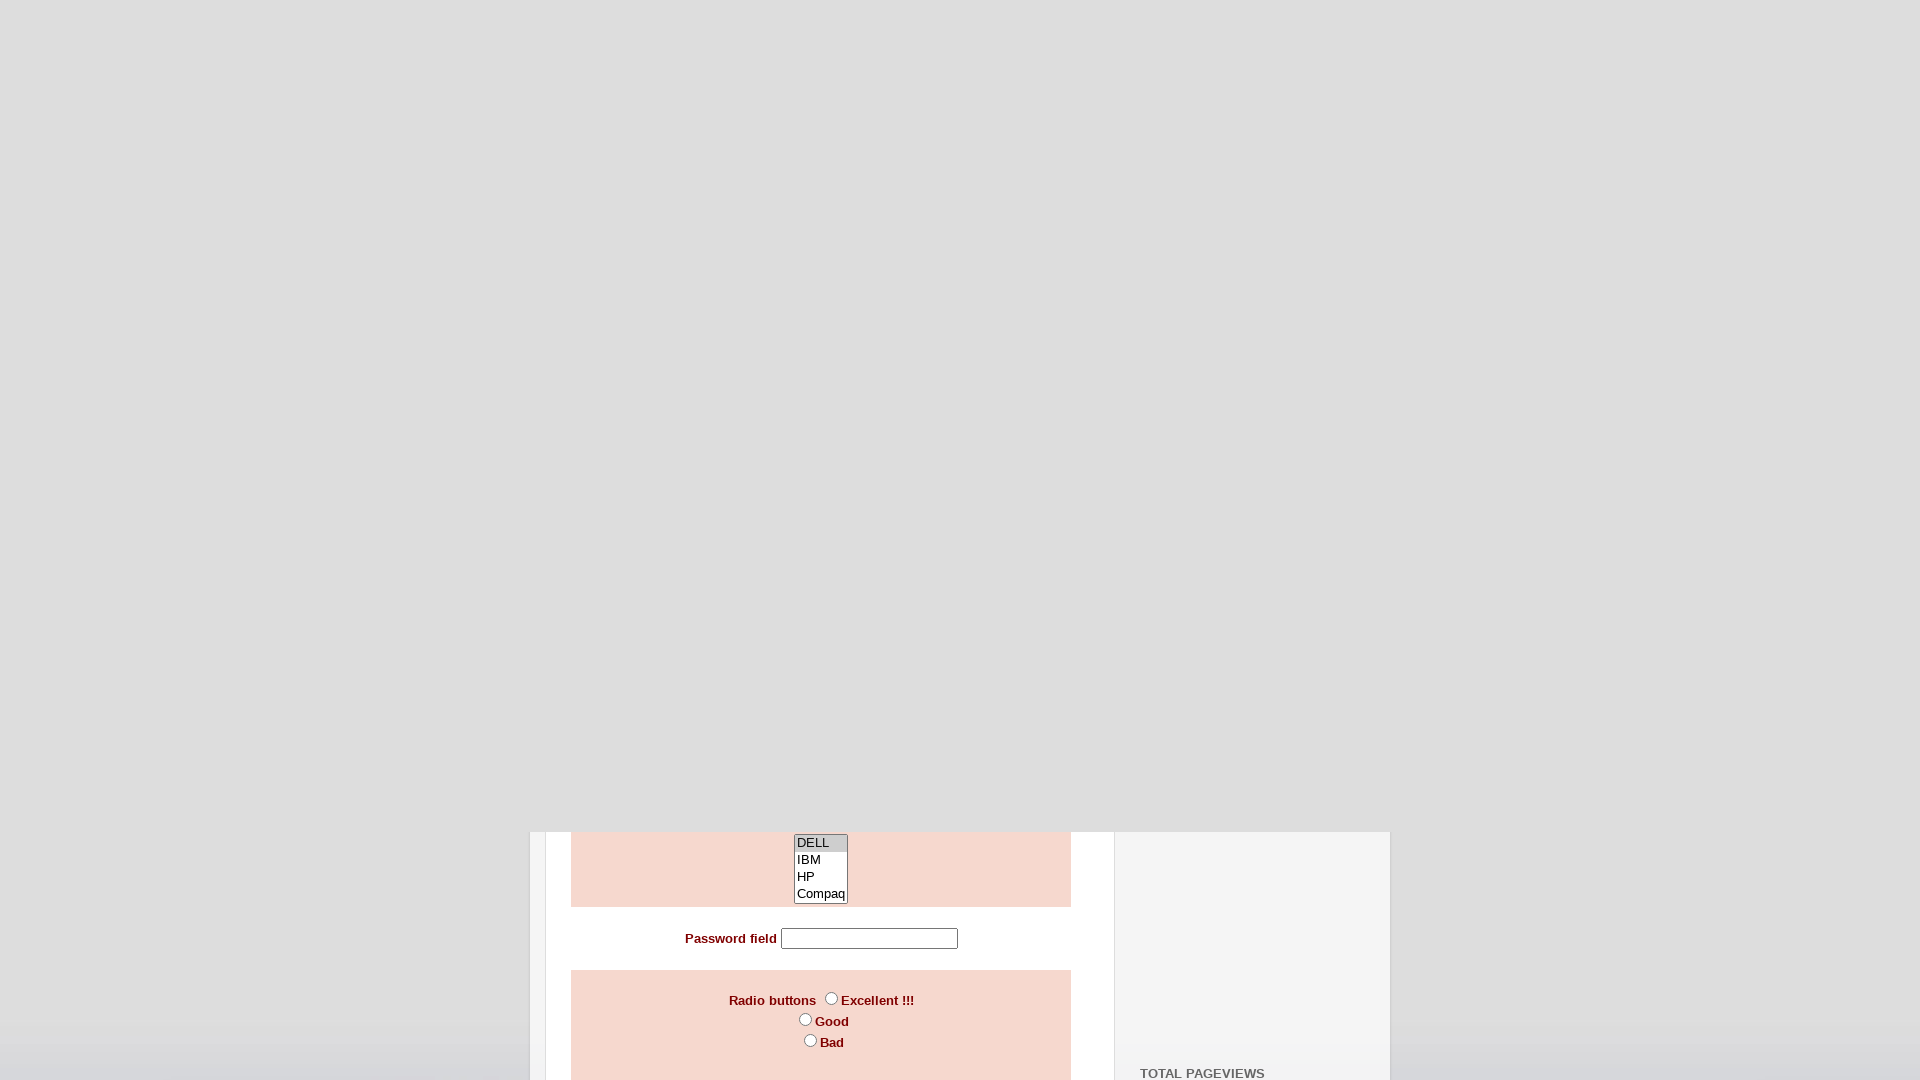

Clicked on form input element to trigger alert at (821, 362) on xpath=//form[@id='sampleform']//table/tbody/tr[10]/td/input
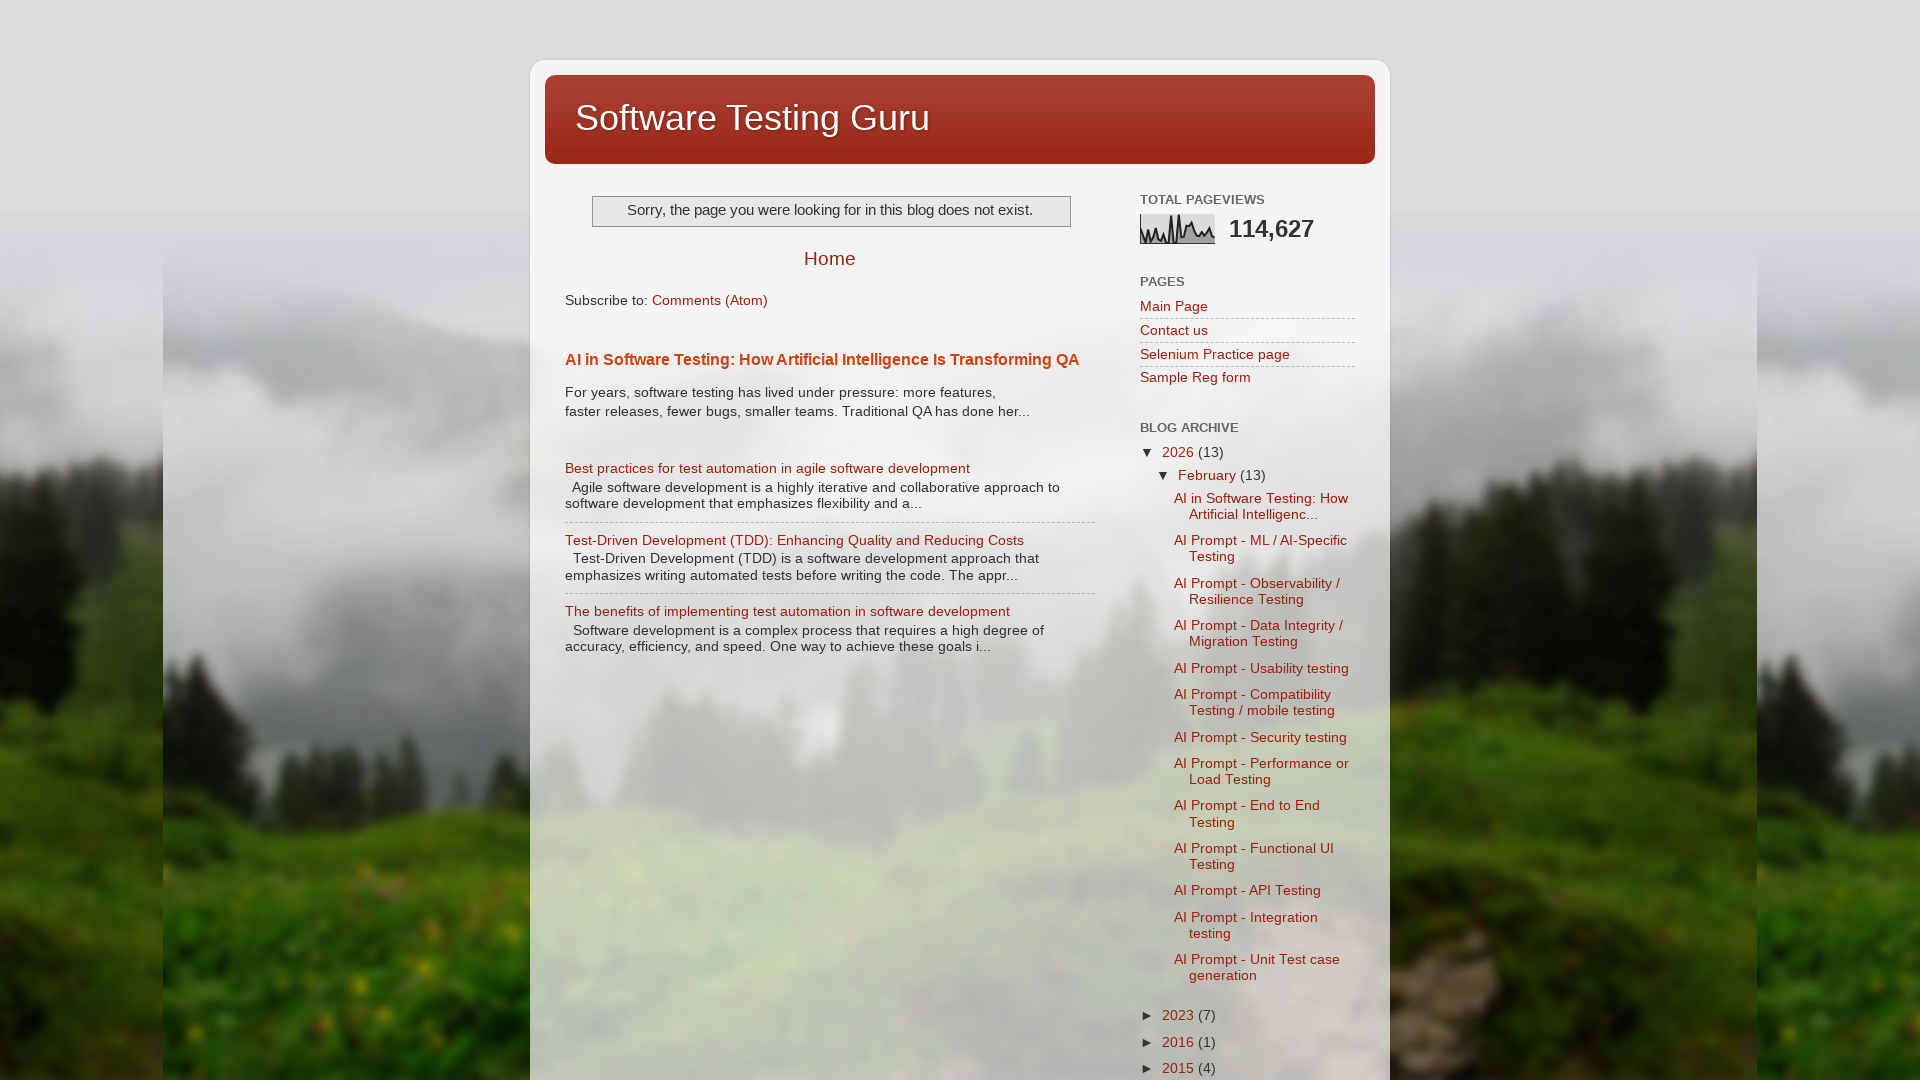

Set up dialog handler to accept alerts
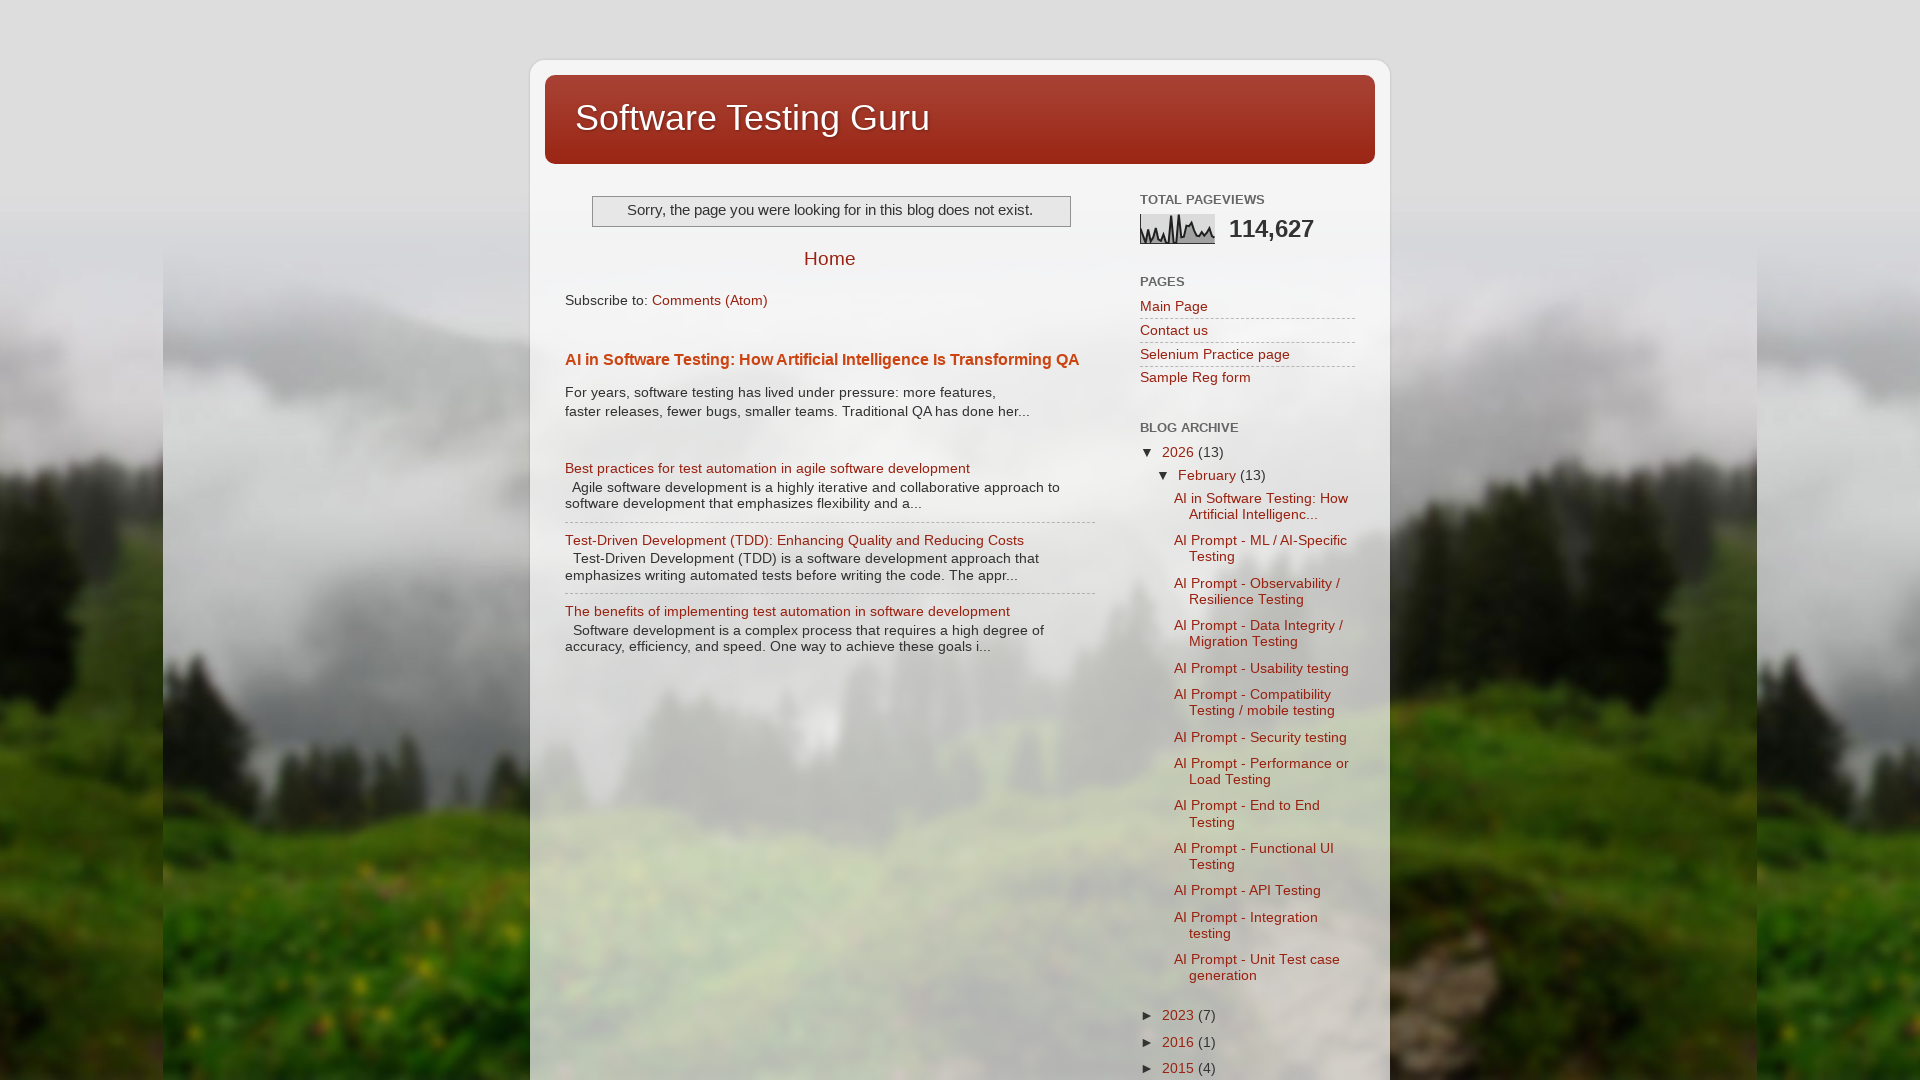

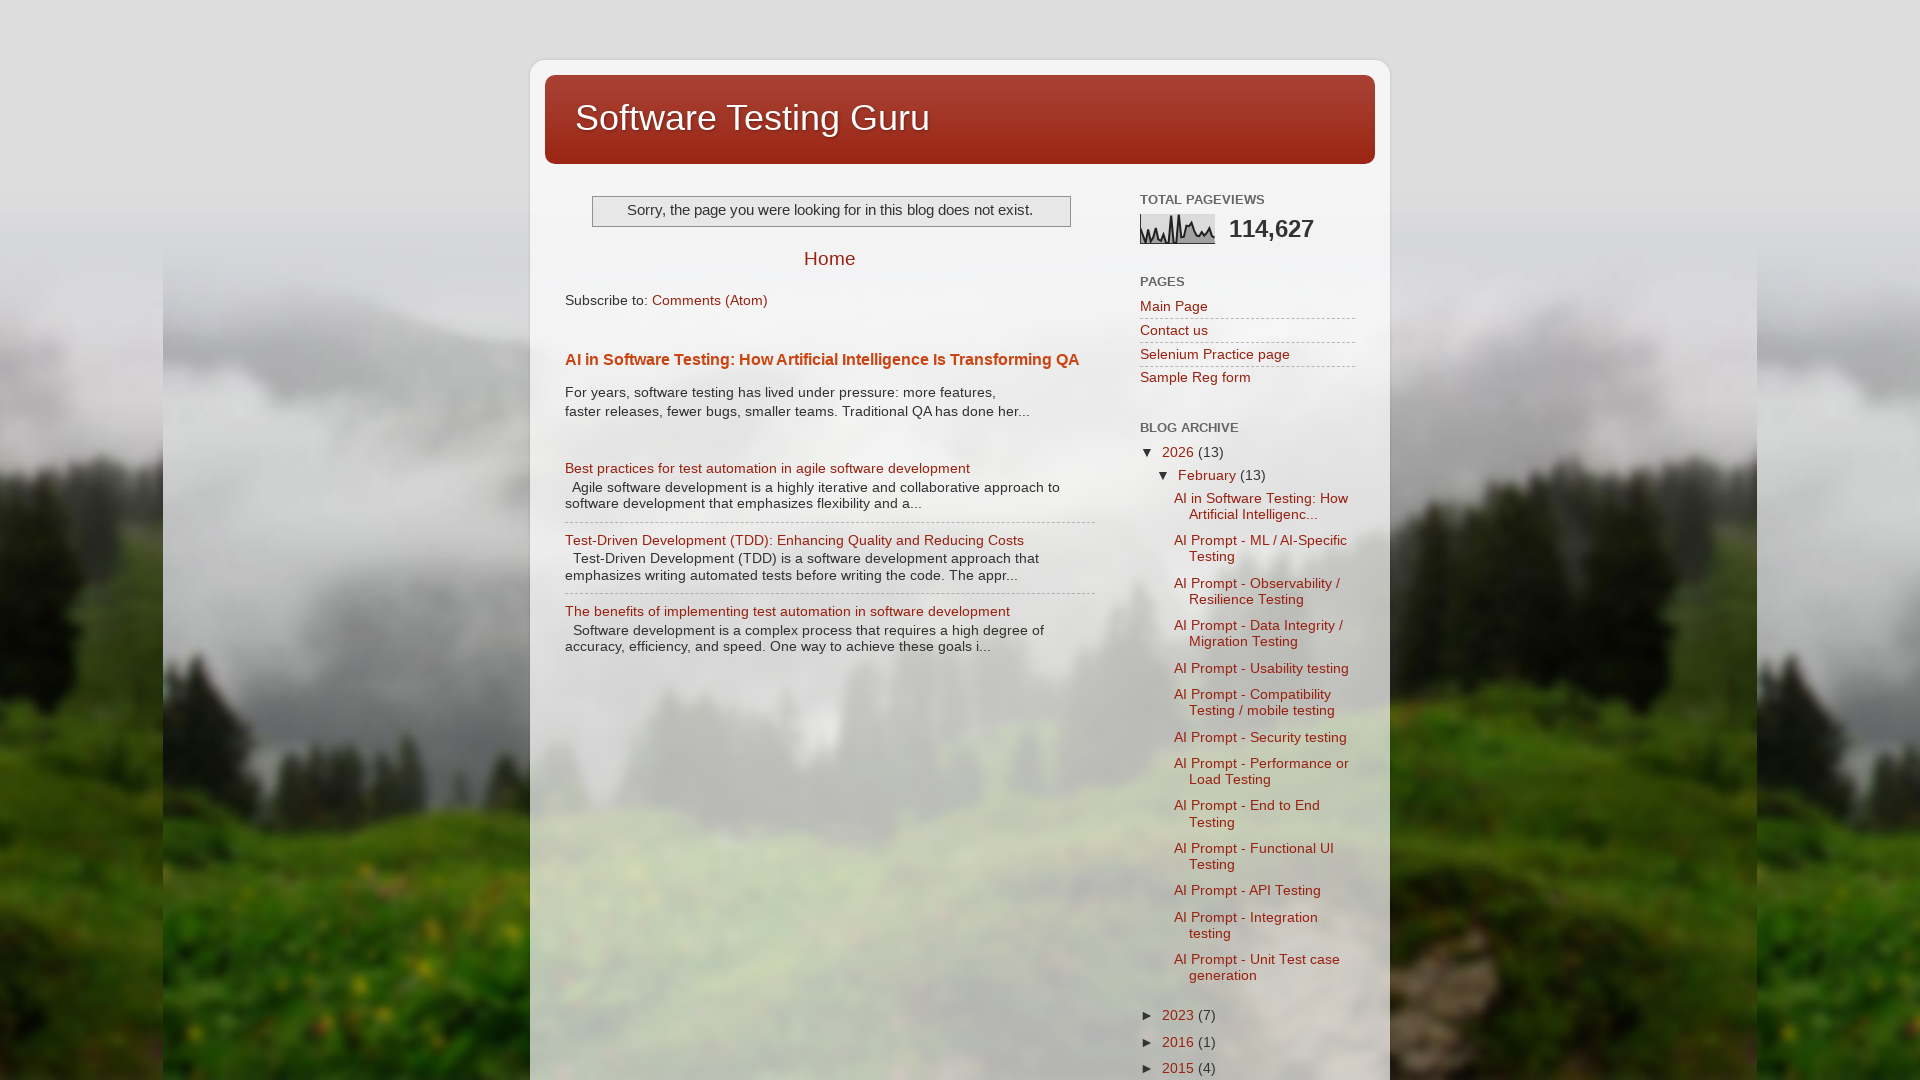